Tests DuckDuckGo search functionality by entering "WebdriverIO" as a search query and submitting the search form, then verifying the page title contains the search term.

Starting URL: https://duckduckgo.com/

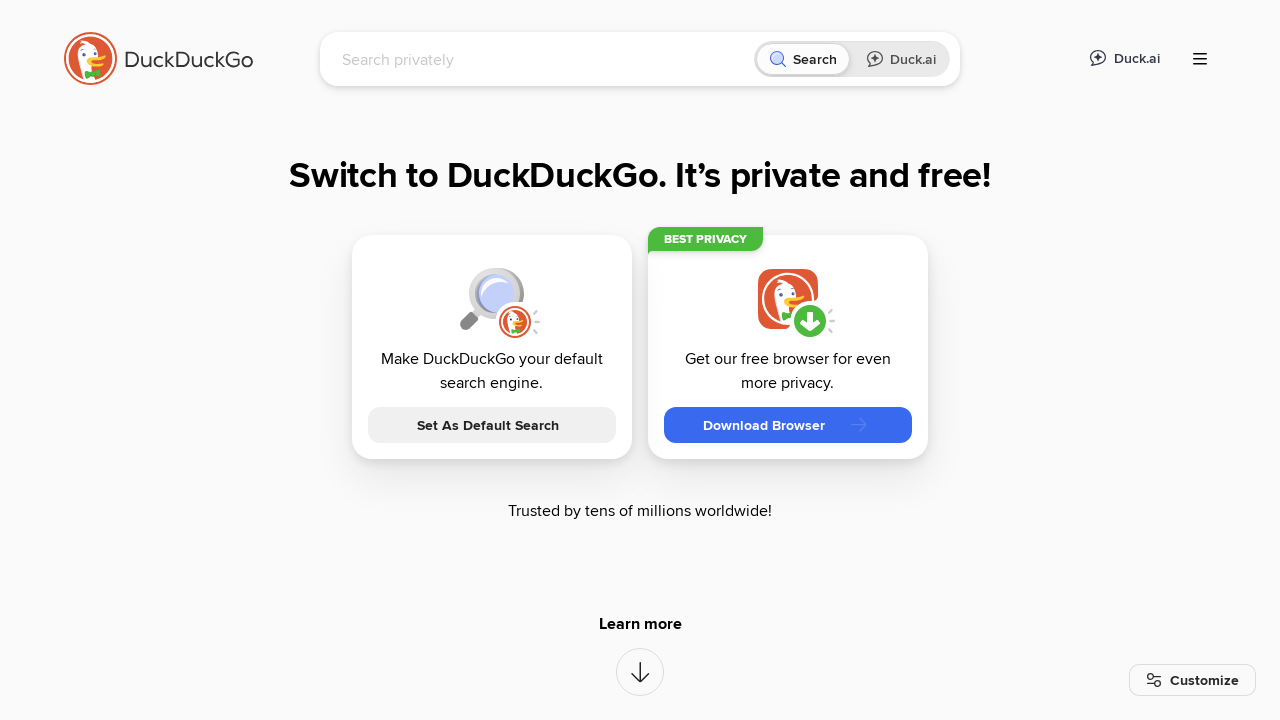

Filled search field with 'WebdriverIO' on [aria-label="Search with DuckDuckGo"]
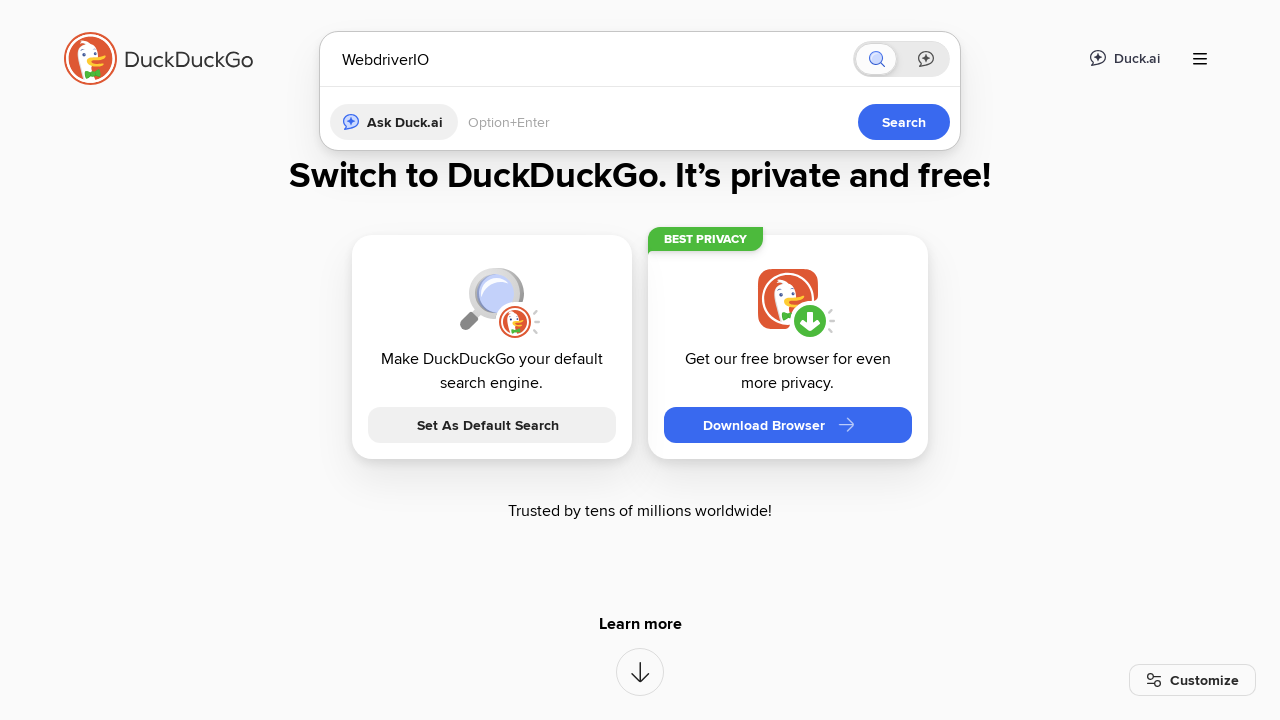

Clicked search button to submit the query at (881, 59) on [aria-label="Search"]
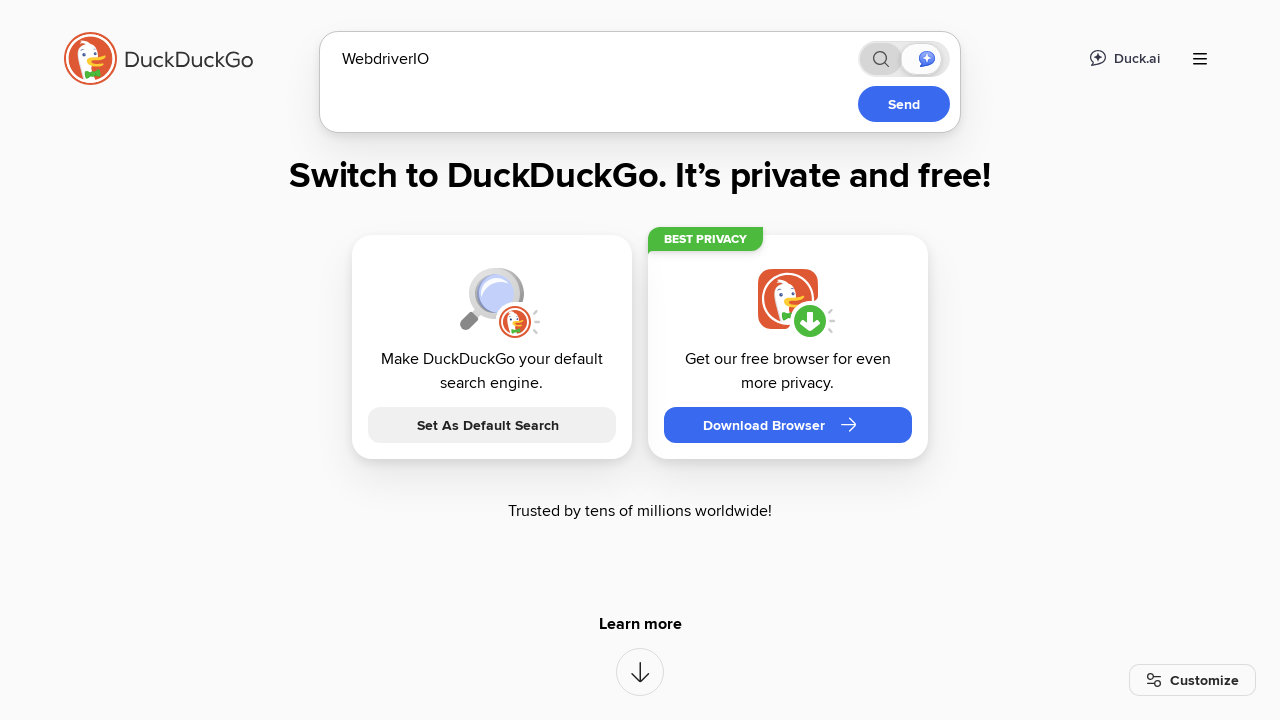

Search results page loaded and DOM content ready
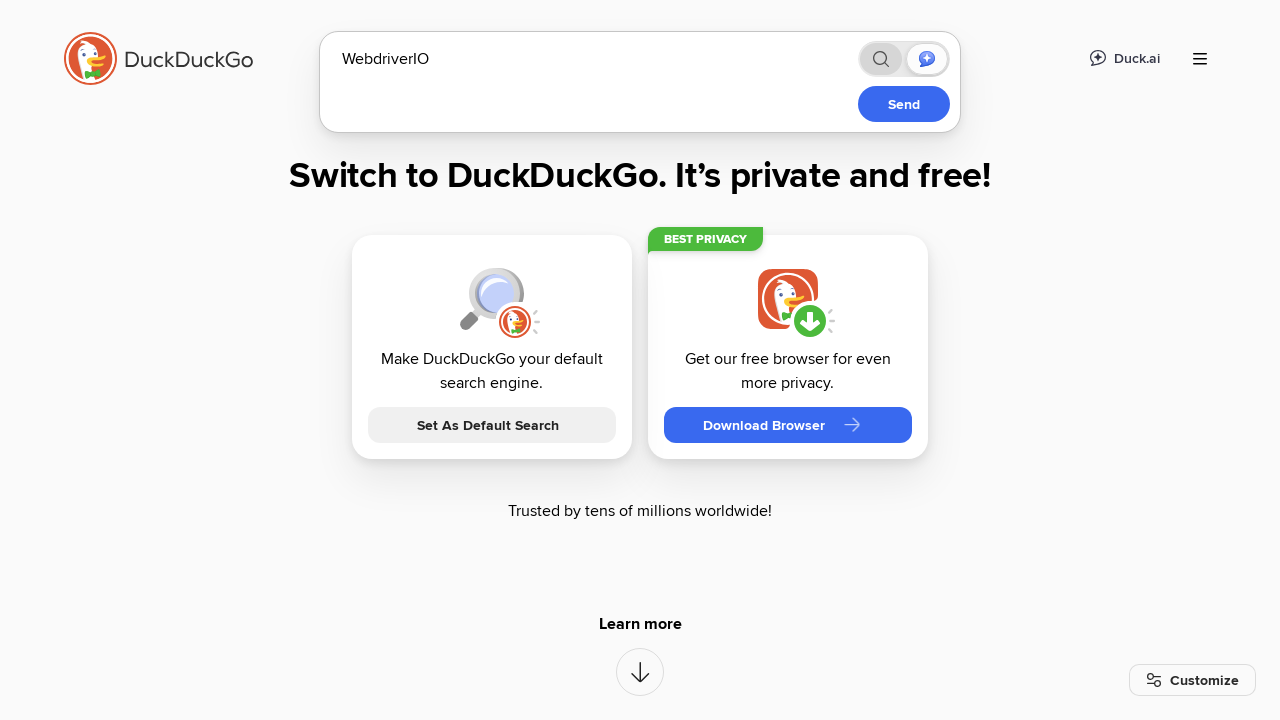

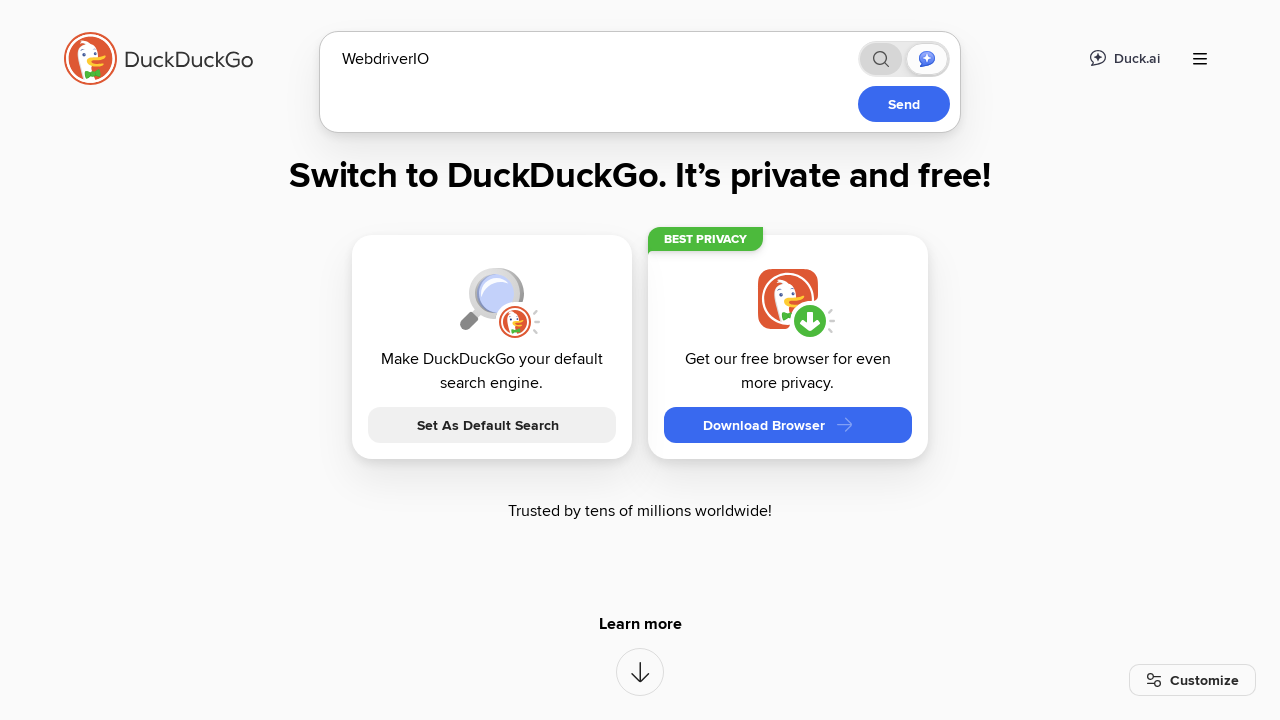